Fills out a registration form with user details and submits it

Starting URL: https://cloud.swivl.com/register/

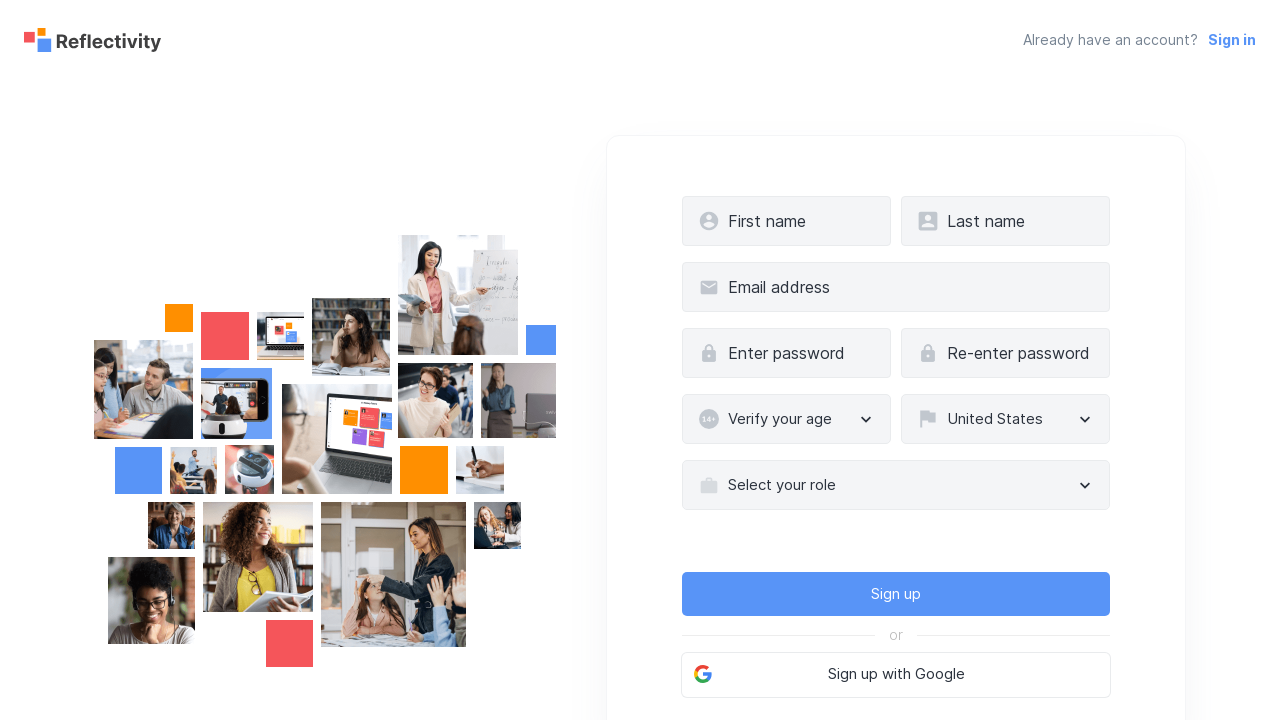

Filled first name field with 'John' on #swivl_registration_firstName
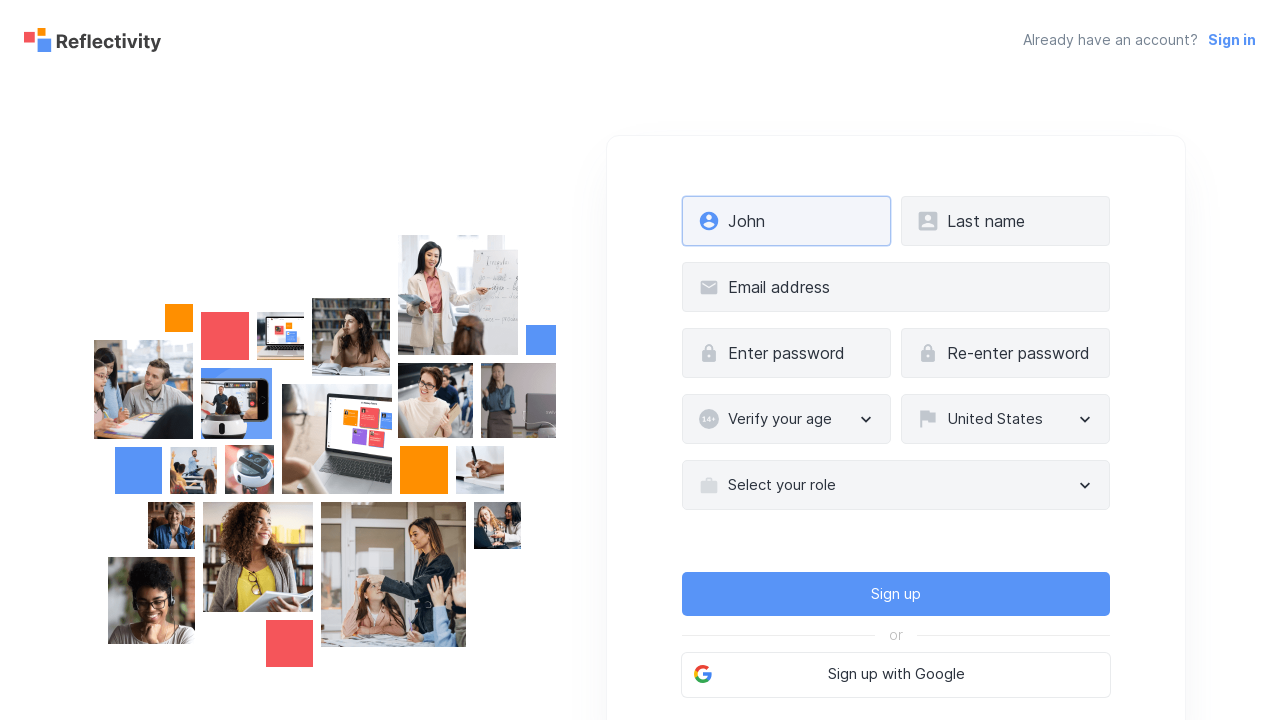

Filled last name field with 'Smith' on #swivl_registration_lastName
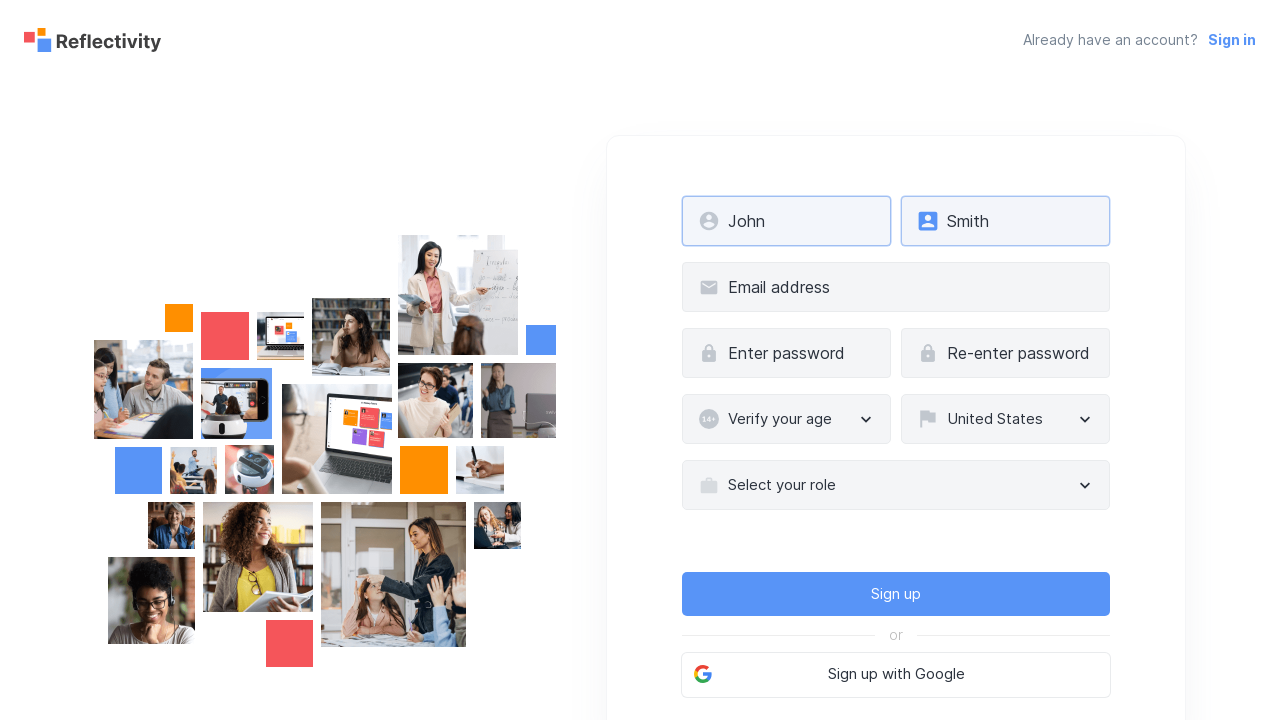

Filled email field with 'testuser123@example.com' on #swivl_registration_email
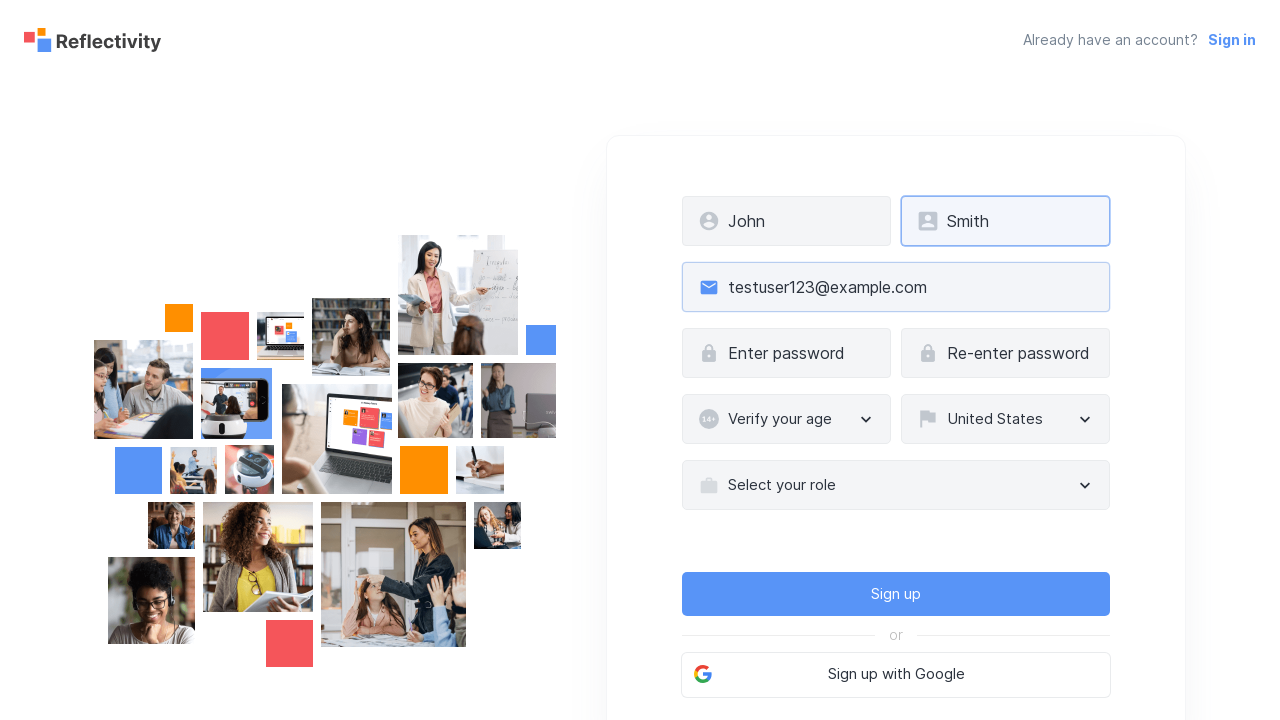

Filled password field with secure password on #swivl_registration_plainPassword_first
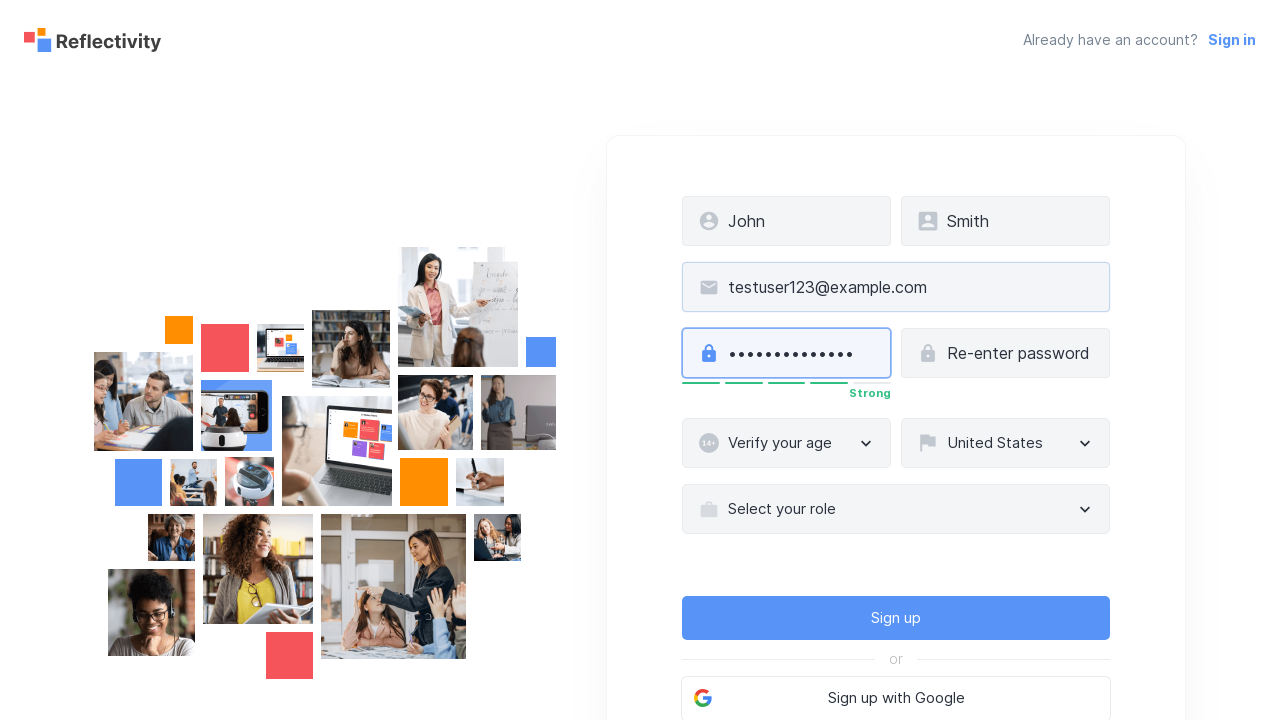

Filled password confirmation field with secure password on #swivl_registration_plainPassword_second
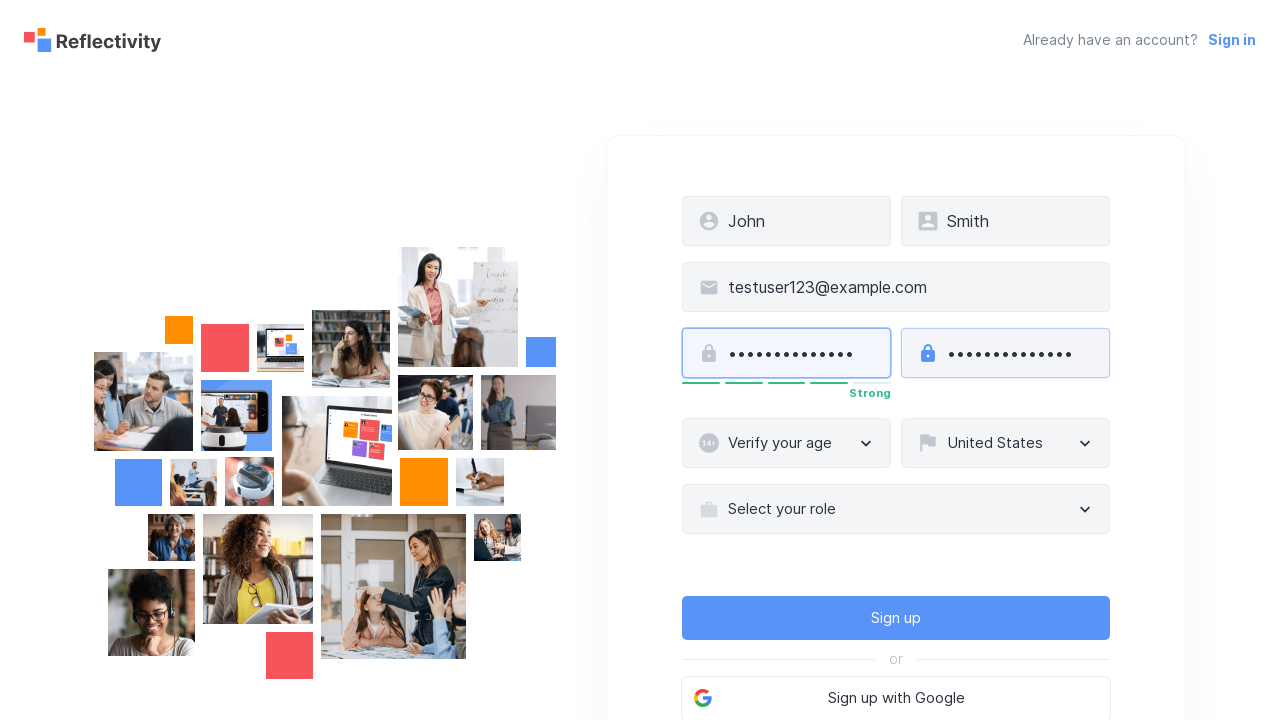

Selected age from dropdown (index 2) on #swivl_registration_age
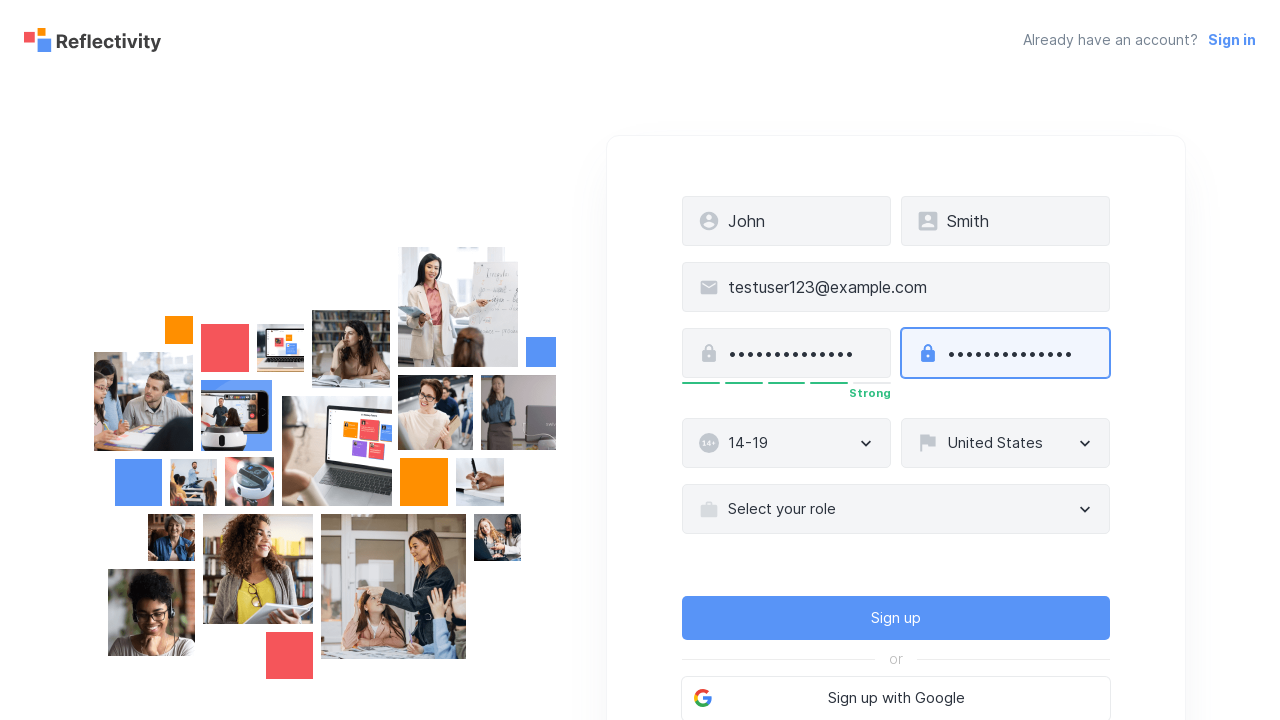

Selected 'Japan' from country dropdown on #swivl_registration_country
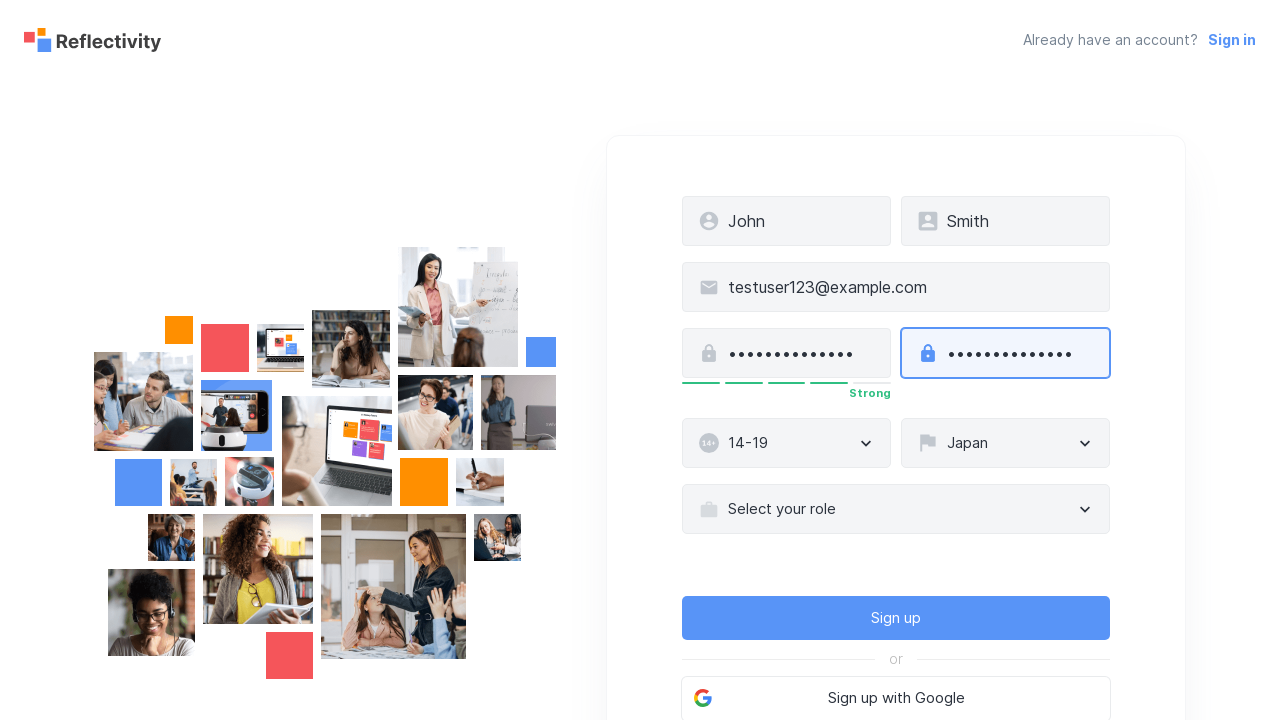

Selected 'IT' from role dropdown on #swivl_registration_role_rolePreset
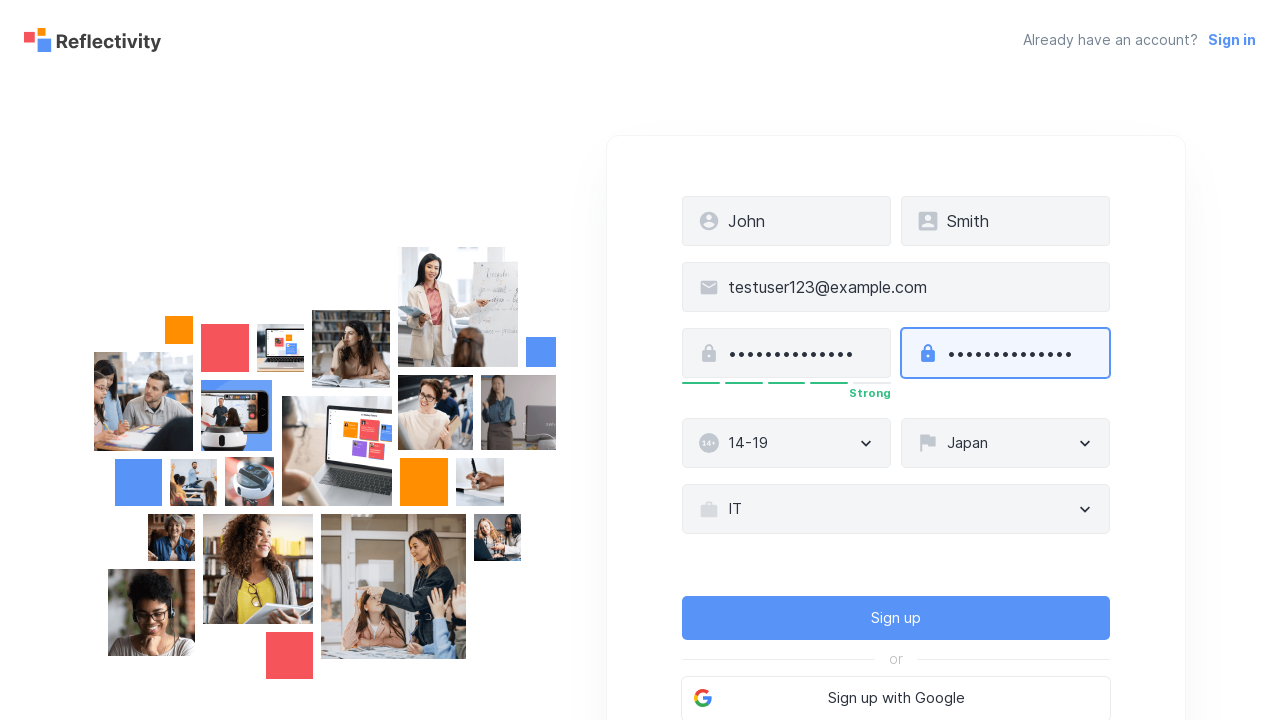

Clicked form submit button to complete registration at (896, 618) on xpath=//button[@id='formSubmit']
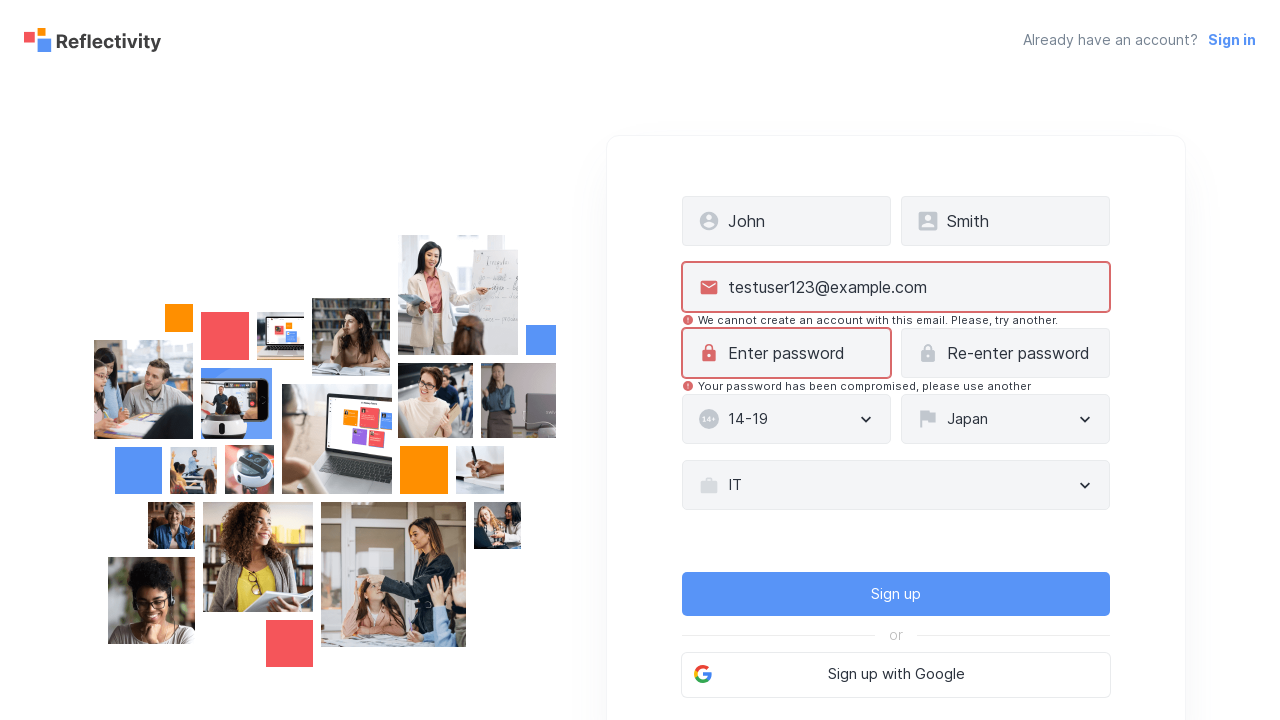

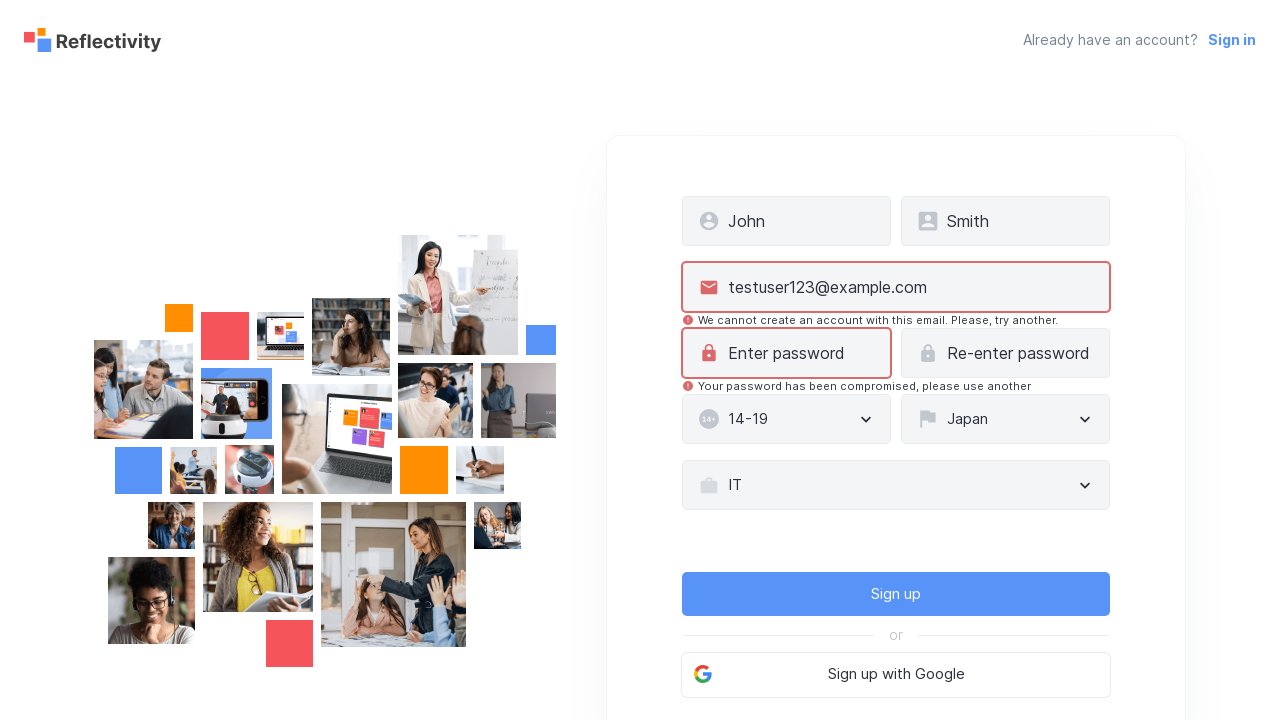